Tests editing an existing pet owner's telephone number and verifies the change was saved

Starting URL: https://liberty-demo-petclinic-demo.liberty-test-cluster-7e2996fc95fd6eb4a4c7a63aa3e73699-0000.us-south.containers.appdomain.cloud/

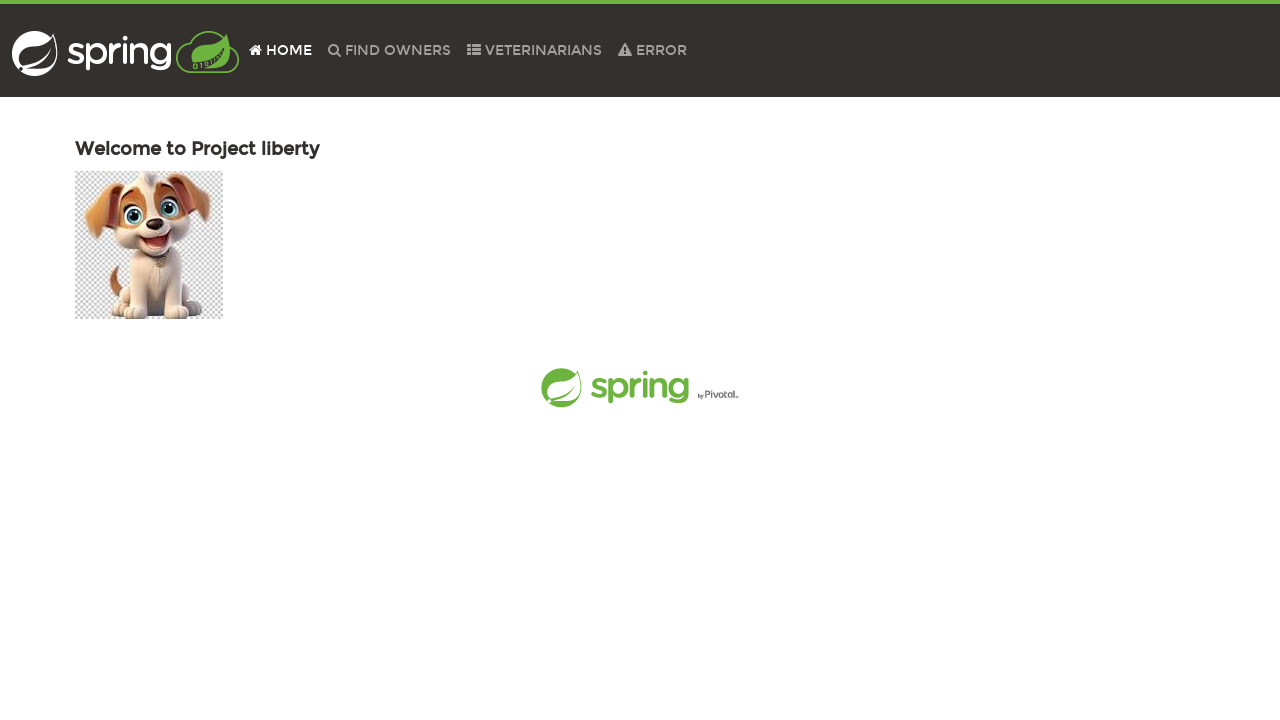

Clicked on Owners navigation menu at (398, 50) on .nav-item:nth-child(2) span:nth-child(2)
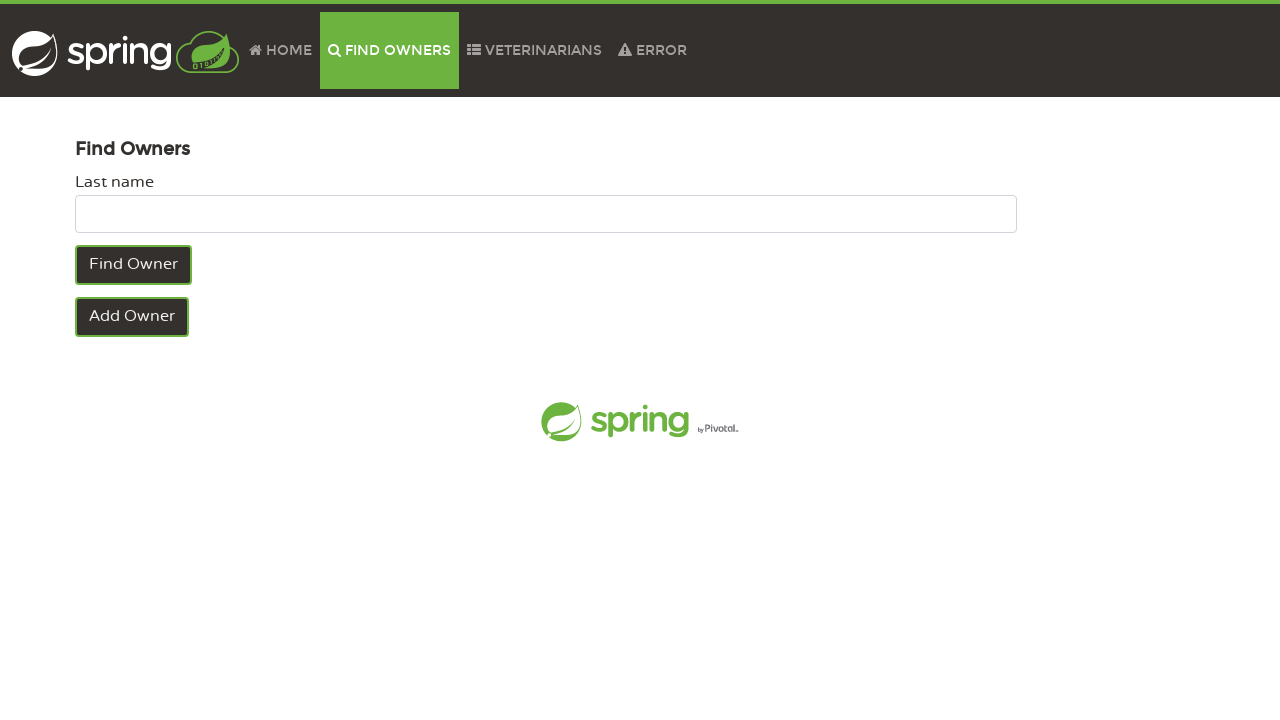

Clicked on lastName search field at (546, 214) on #lastName
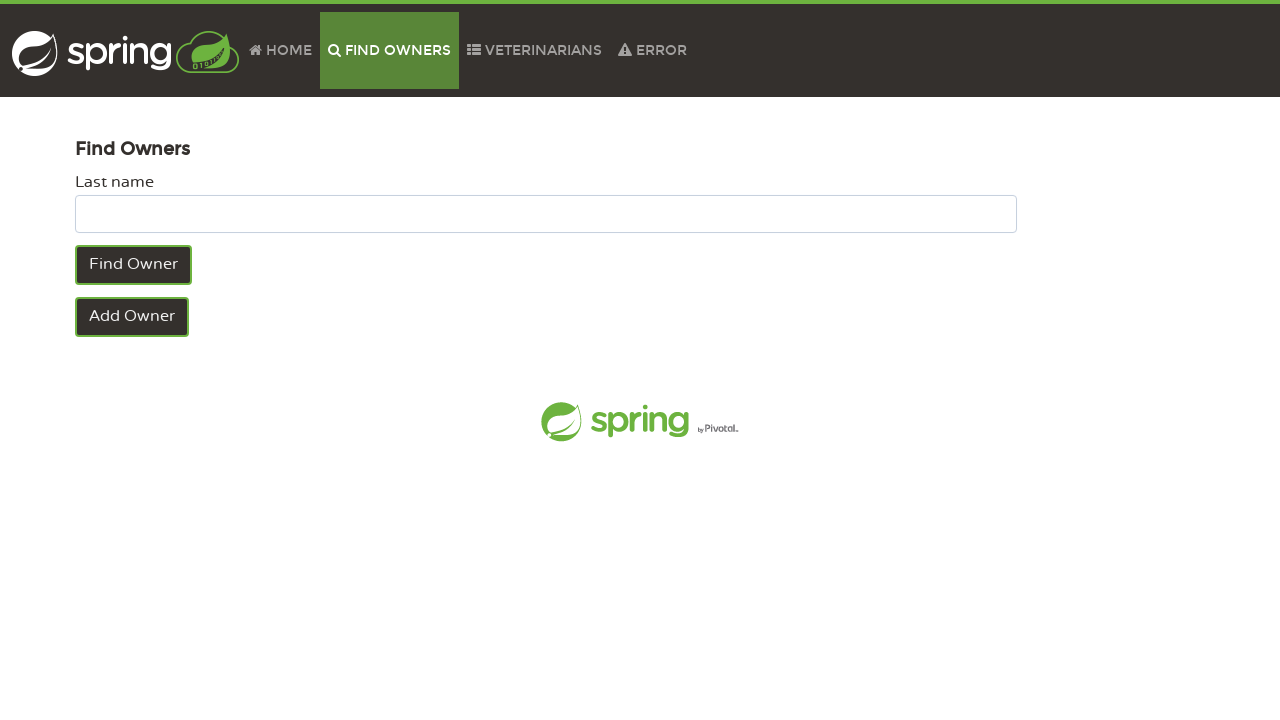

Entered 'franklin' in lastName search field on #lastName
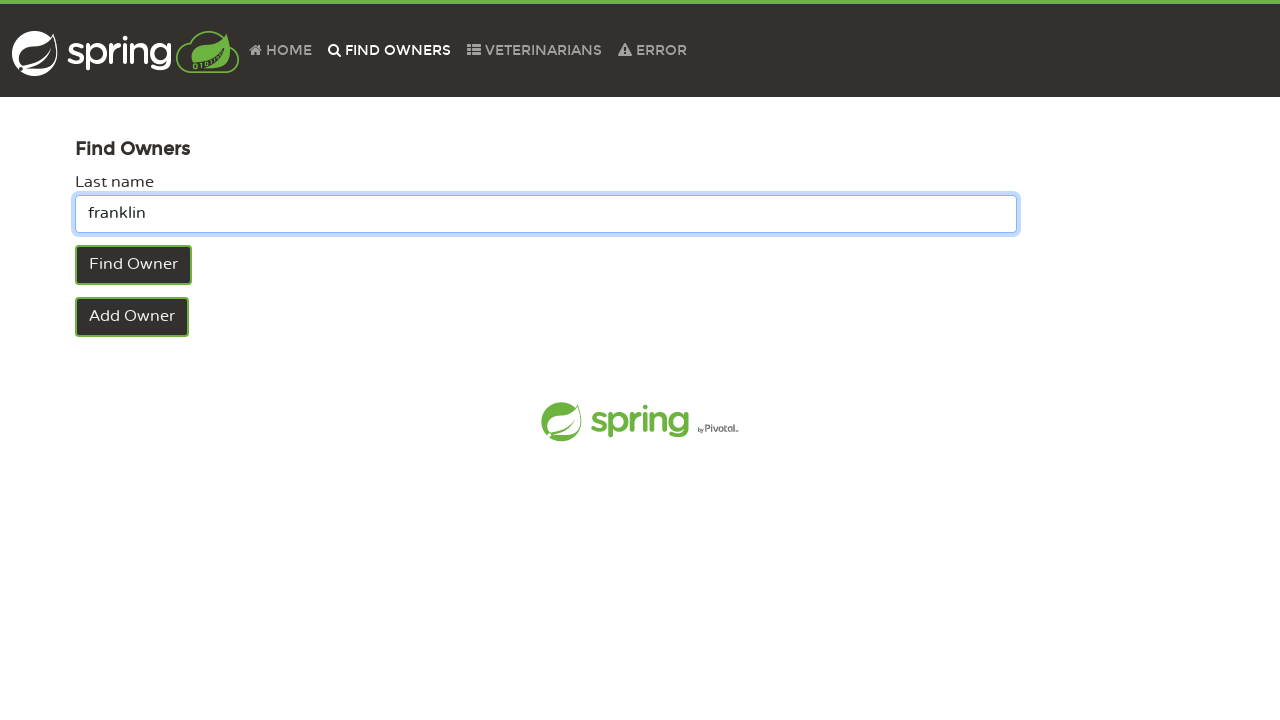

Clicked search button to find owner at (134, 265) on .btn:nth-child(1)
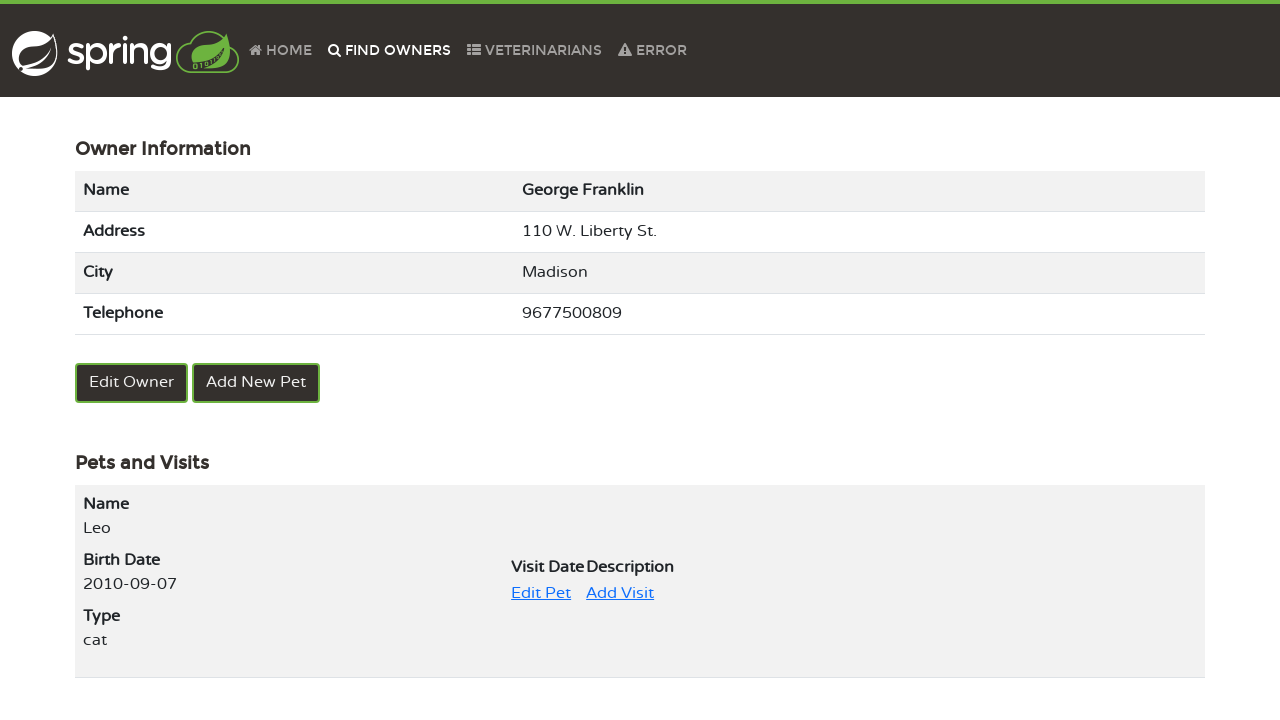

Clicked edit button for the owner at (132, 383) on .btn:nth-child(3)
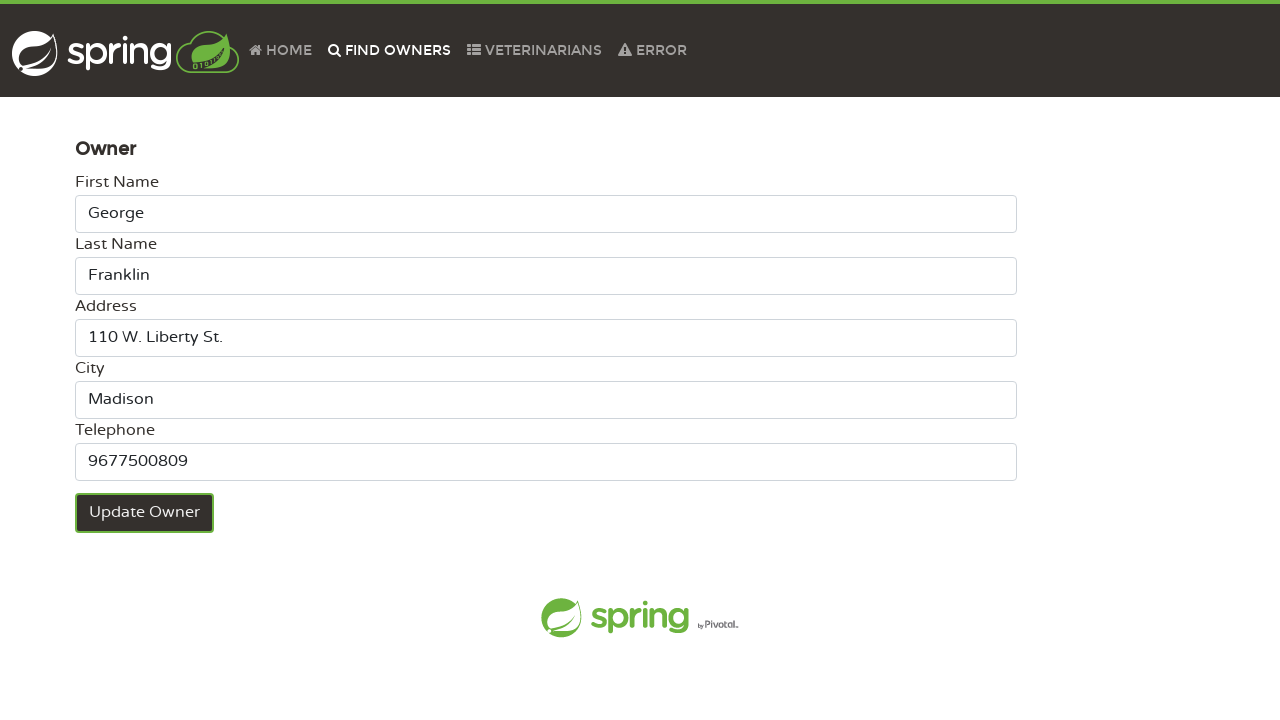

Clicked on telephone field at (546, 462) on #telephone
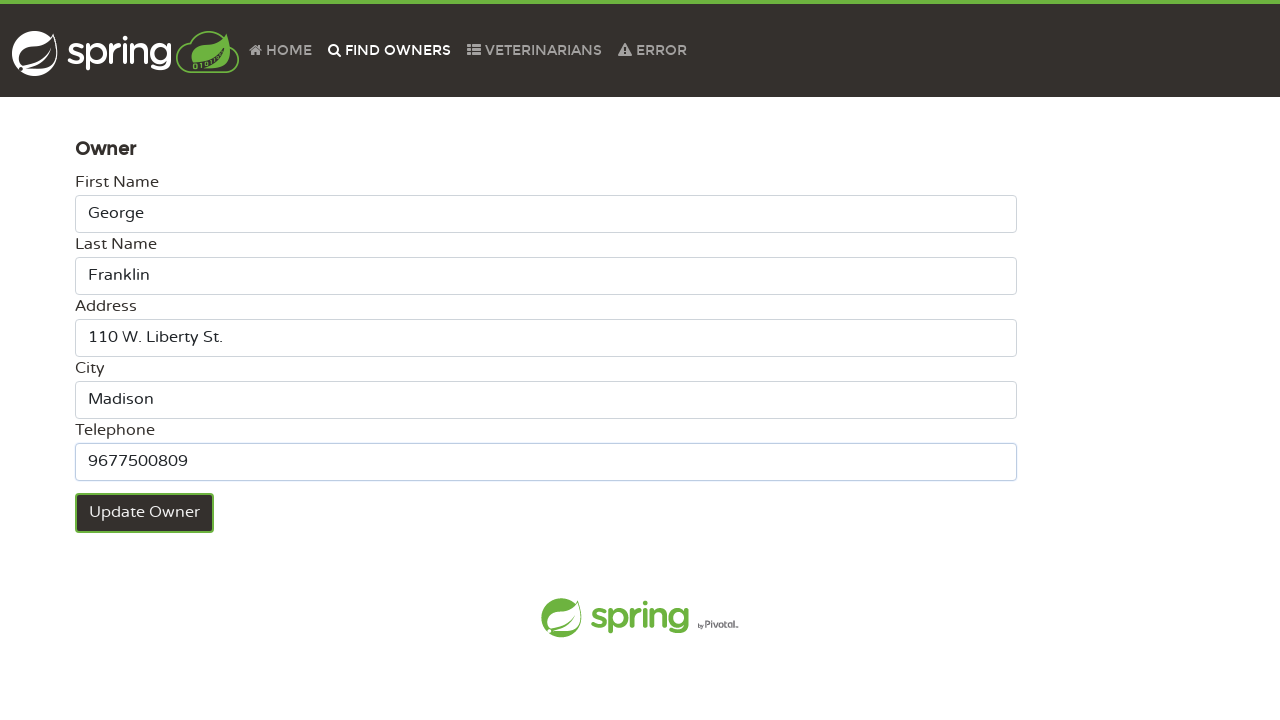

Triple-clicked telephone field to select all text at (546, 462) on #telephone
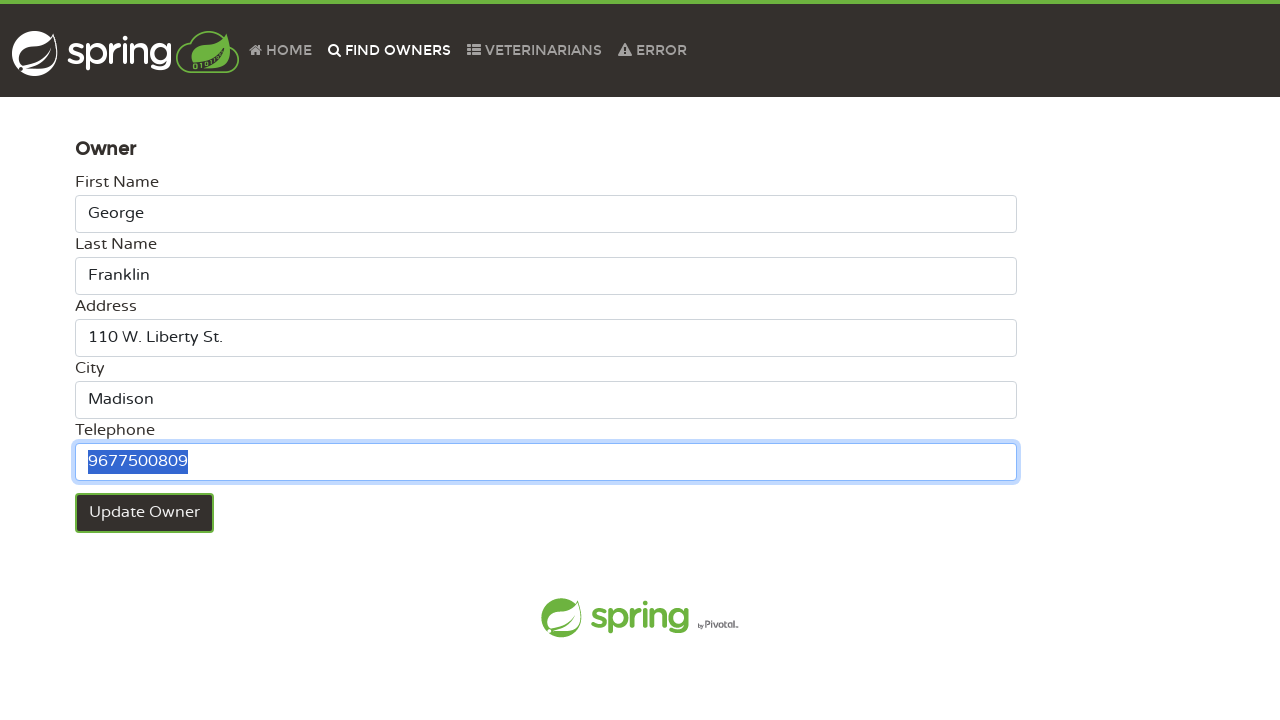

Entered new telephone number '9677500809' on #telephone
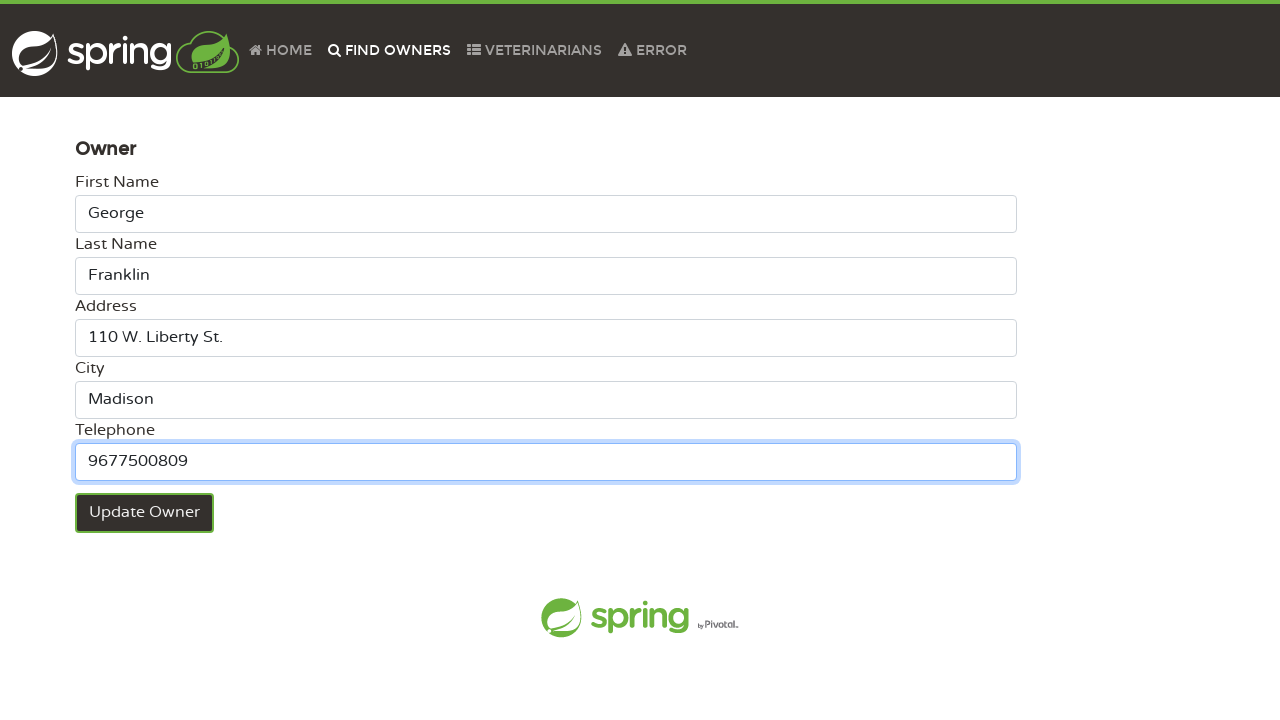

Clicked save button to save changes at (144, 513) on .btn
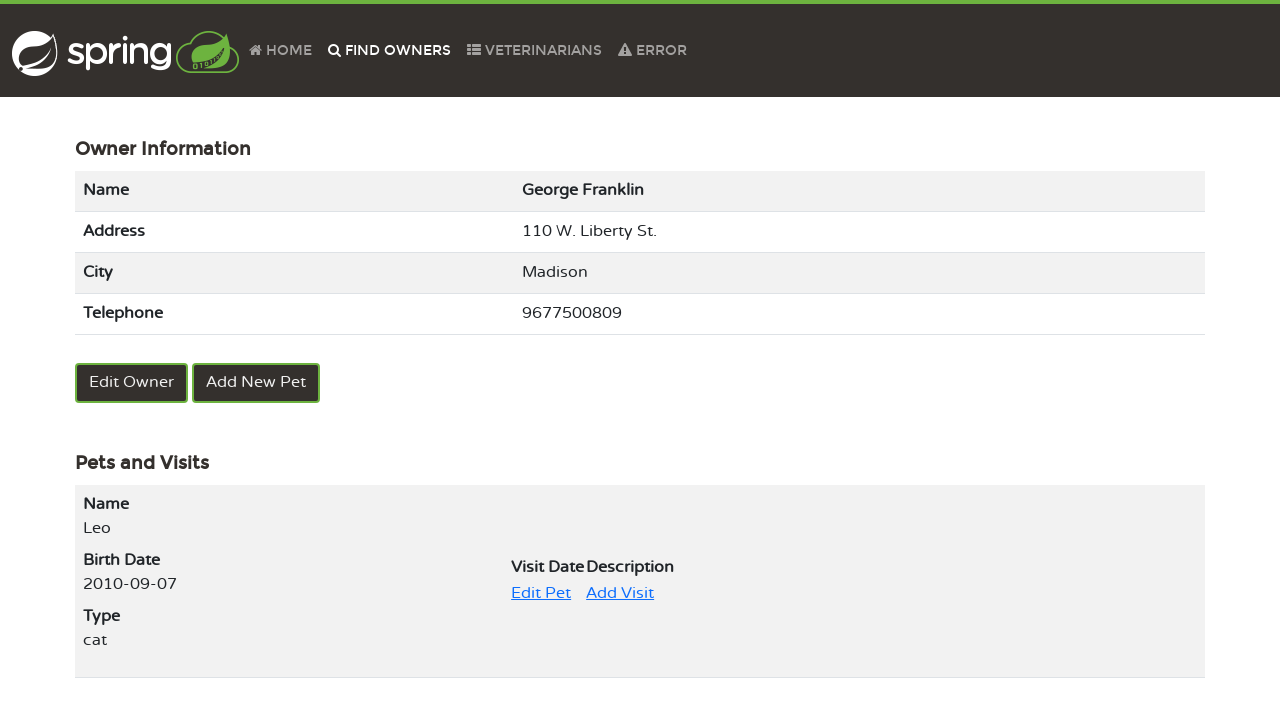

Clicked active navigation element at (390, 50) on .active
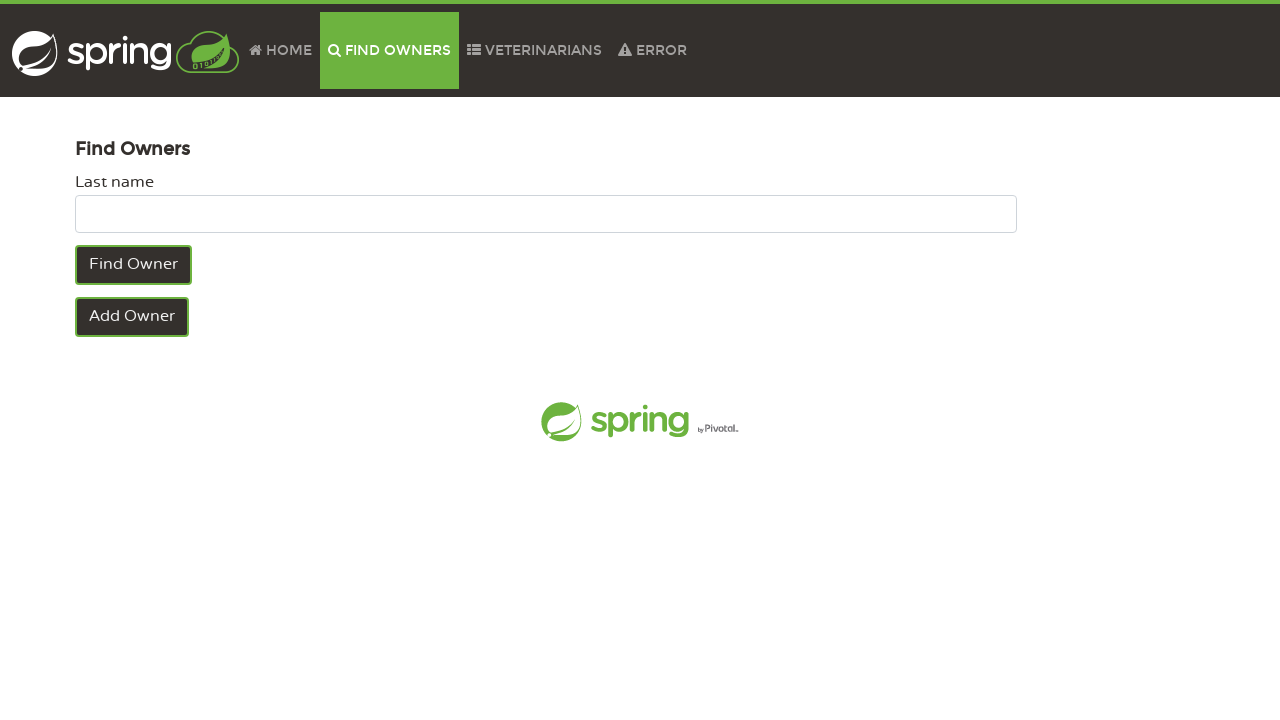

Clicked offset column element at (546, 259) on .col-sm-offset-2
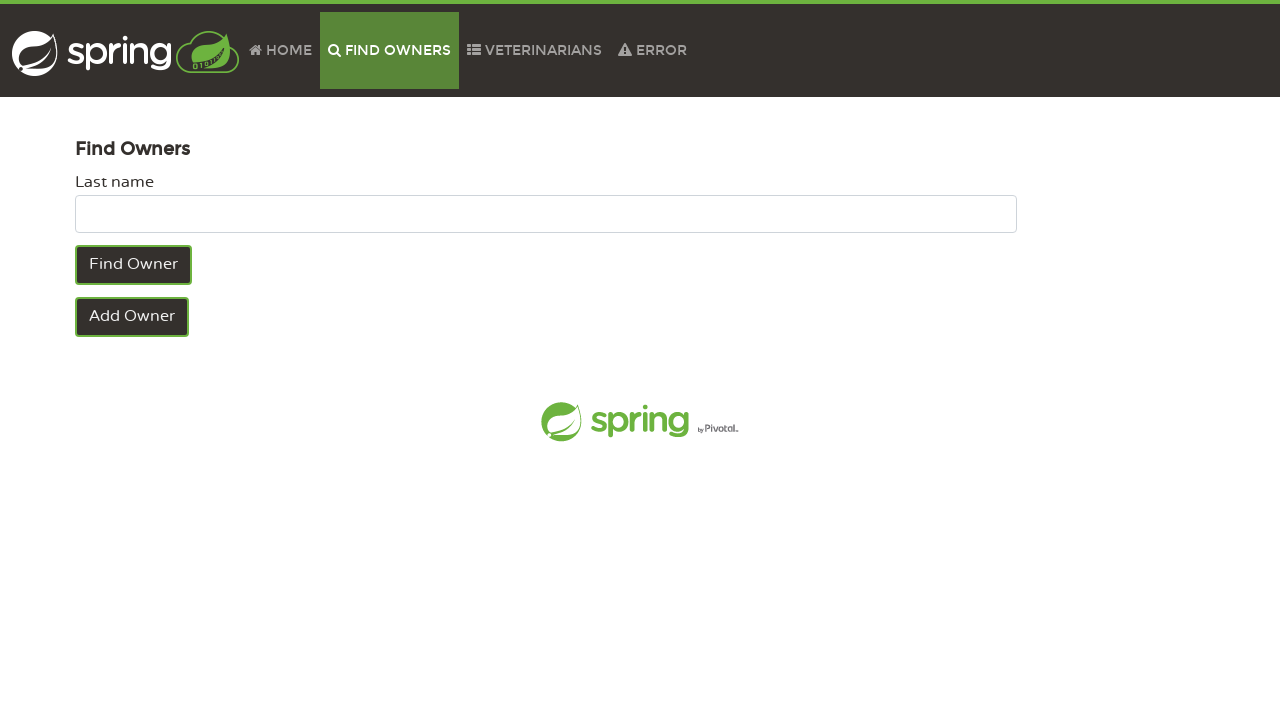

Clicked on lastName search field again at (546, 214) on #lastName
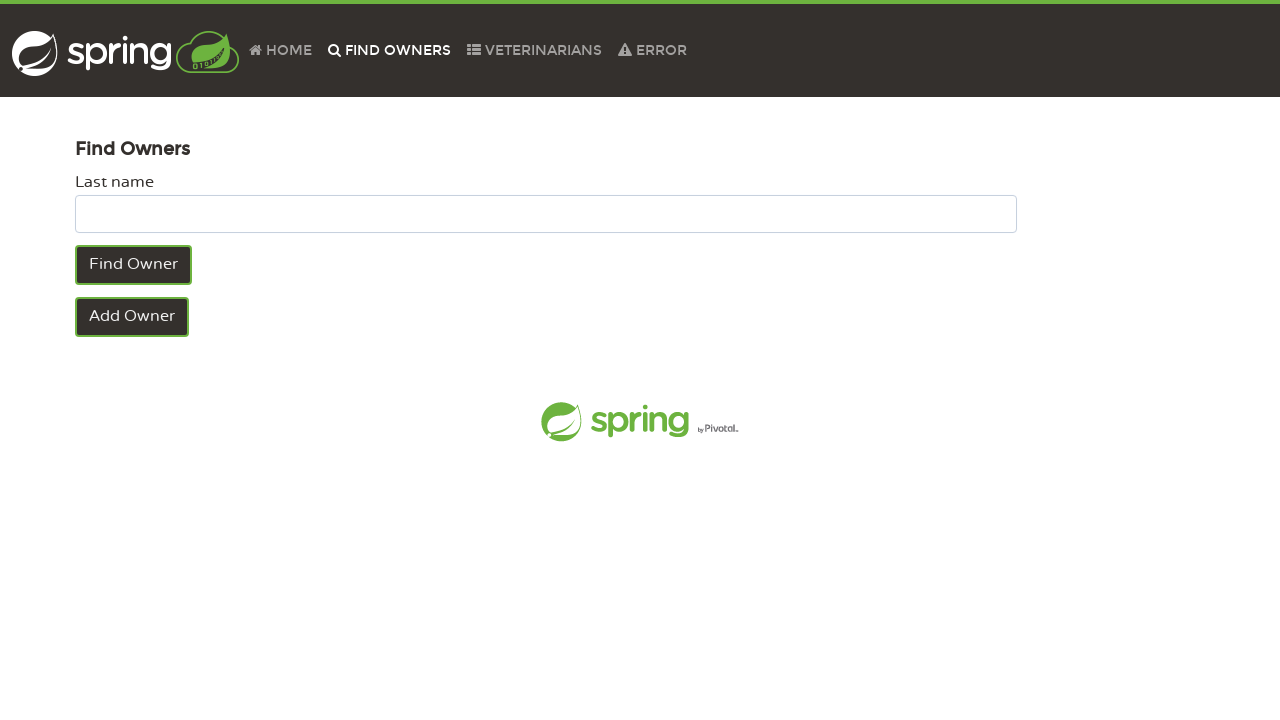

Entered 'franklin' in lastName search field for verification on #lastName
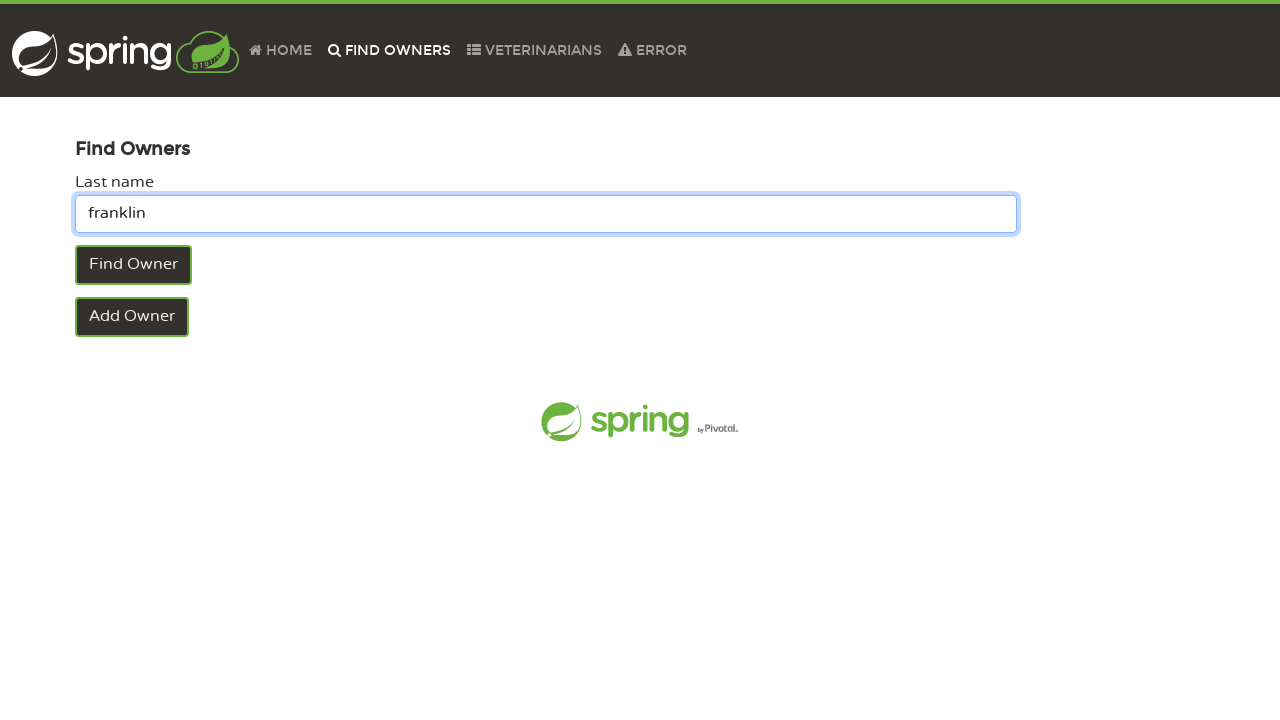

Clicked search button to verify owner changes at (134, 265) on .btn:nth-child(1)
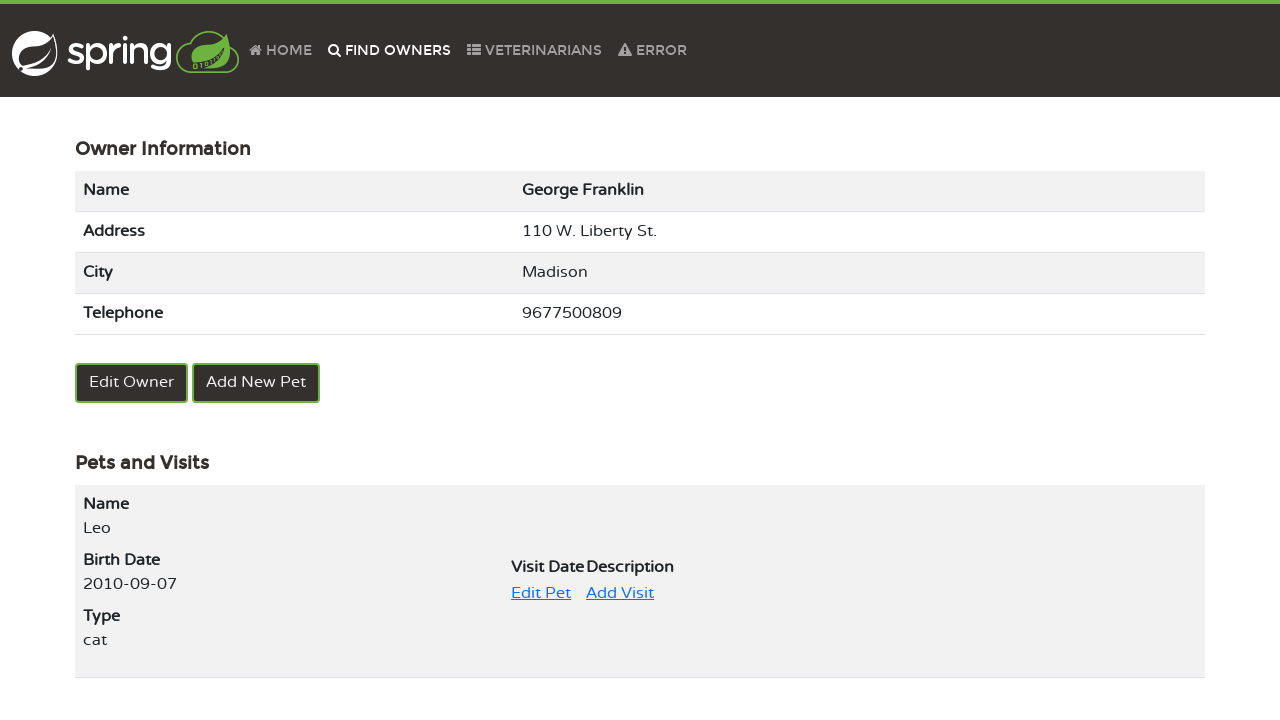

Verified that updated owner record is displayed
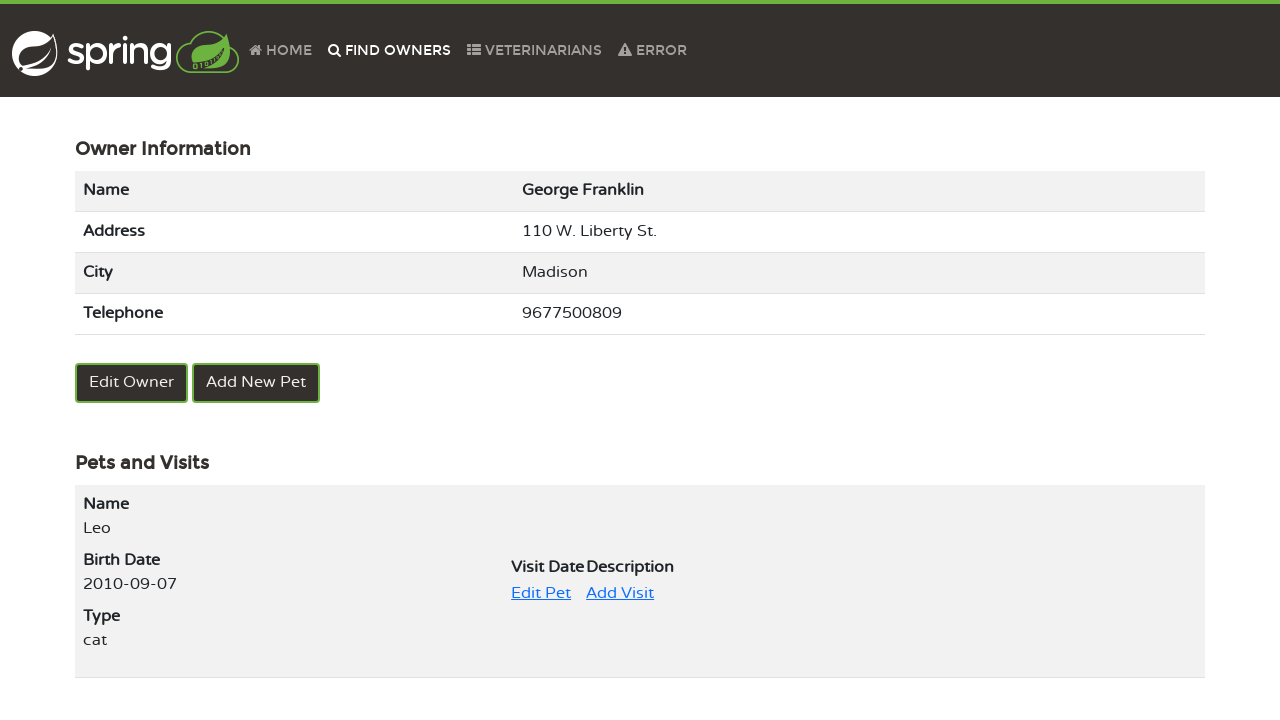

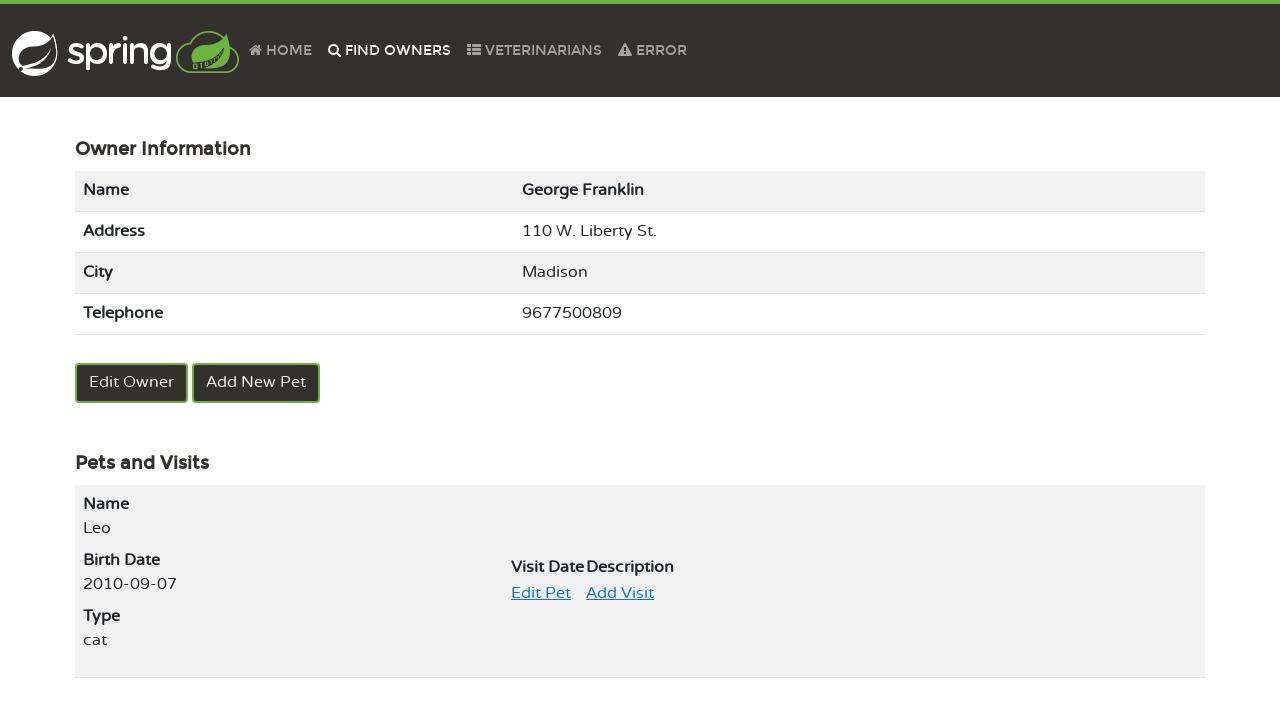